Tests enhanced error handling by loading the page, waiting for potential errors, and clicking on interactive elements to verify robust error handling.

Starting URL: https://kiddo-quest-beta.web.app

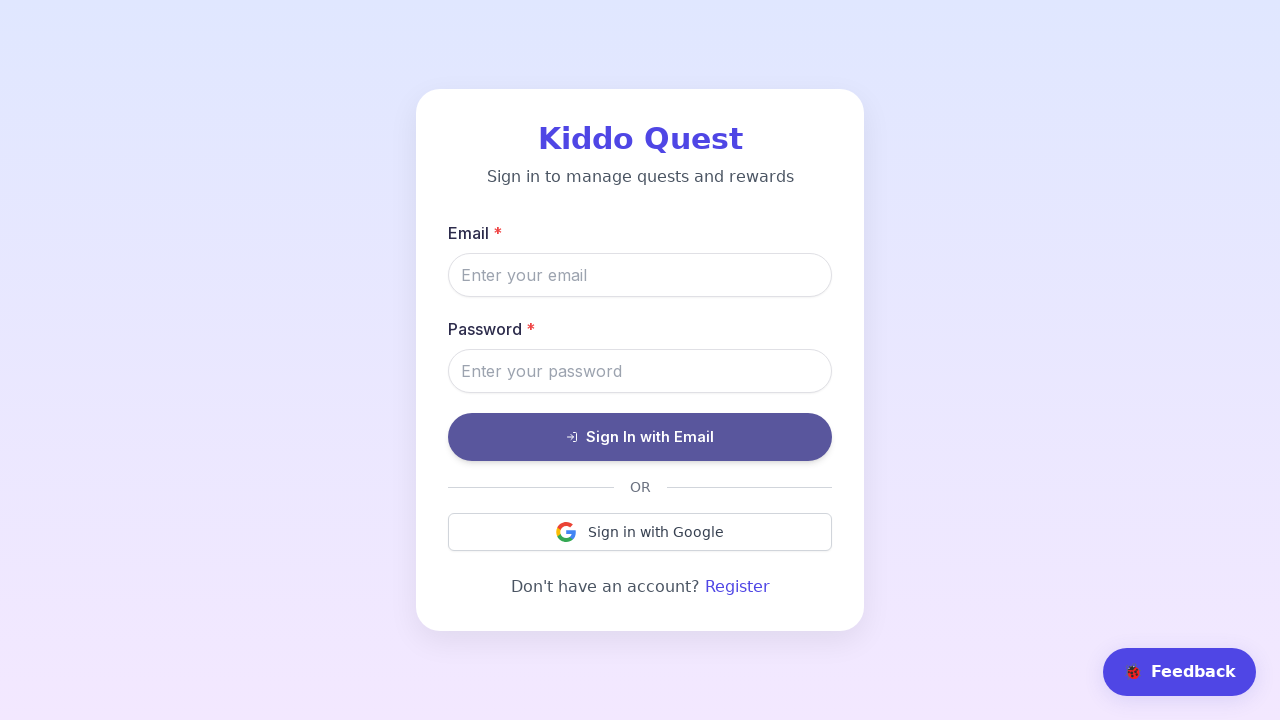

Navigated to Kiddo Quest Beta application
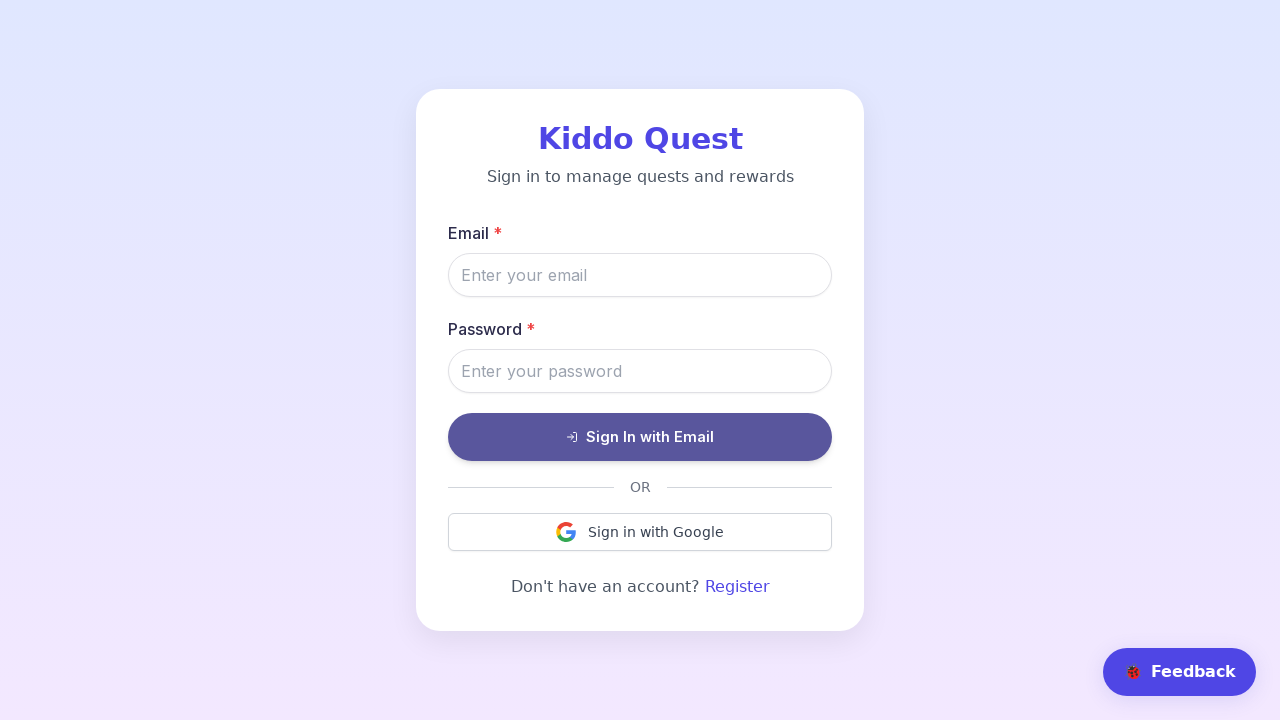

Waited for page to reach network idle state
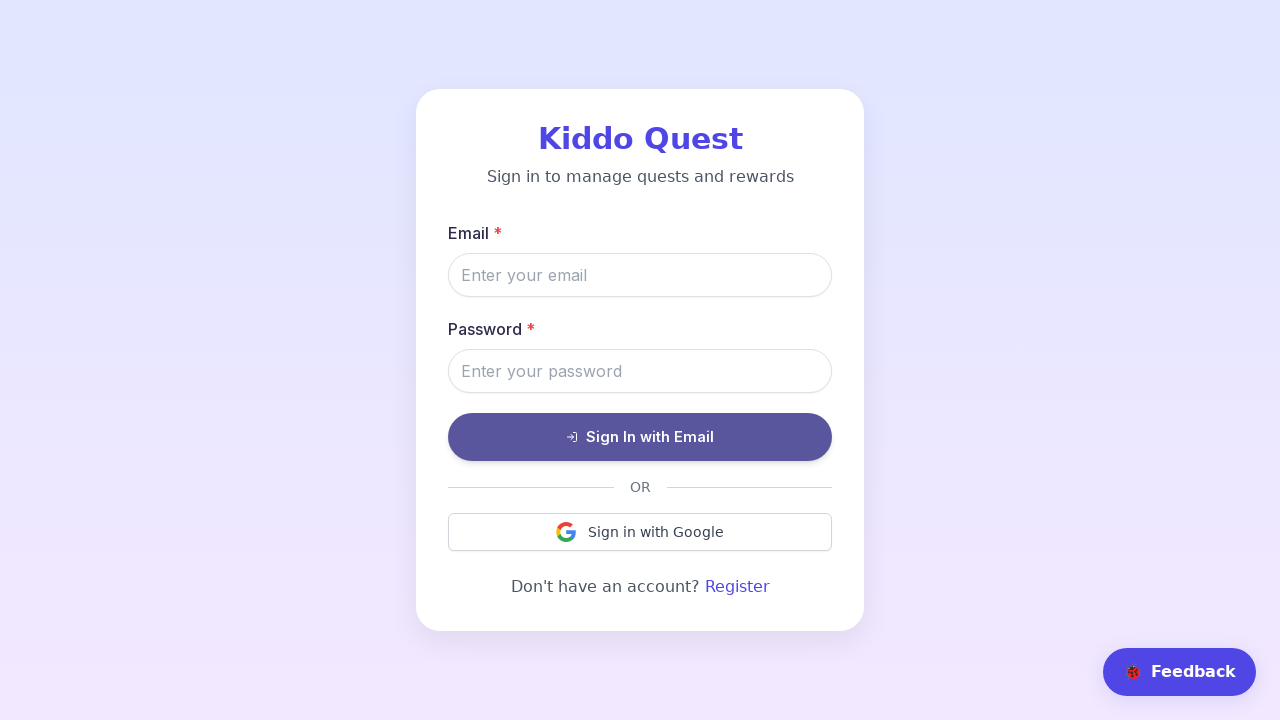

Waited 5 seconds for potential errors to manifest
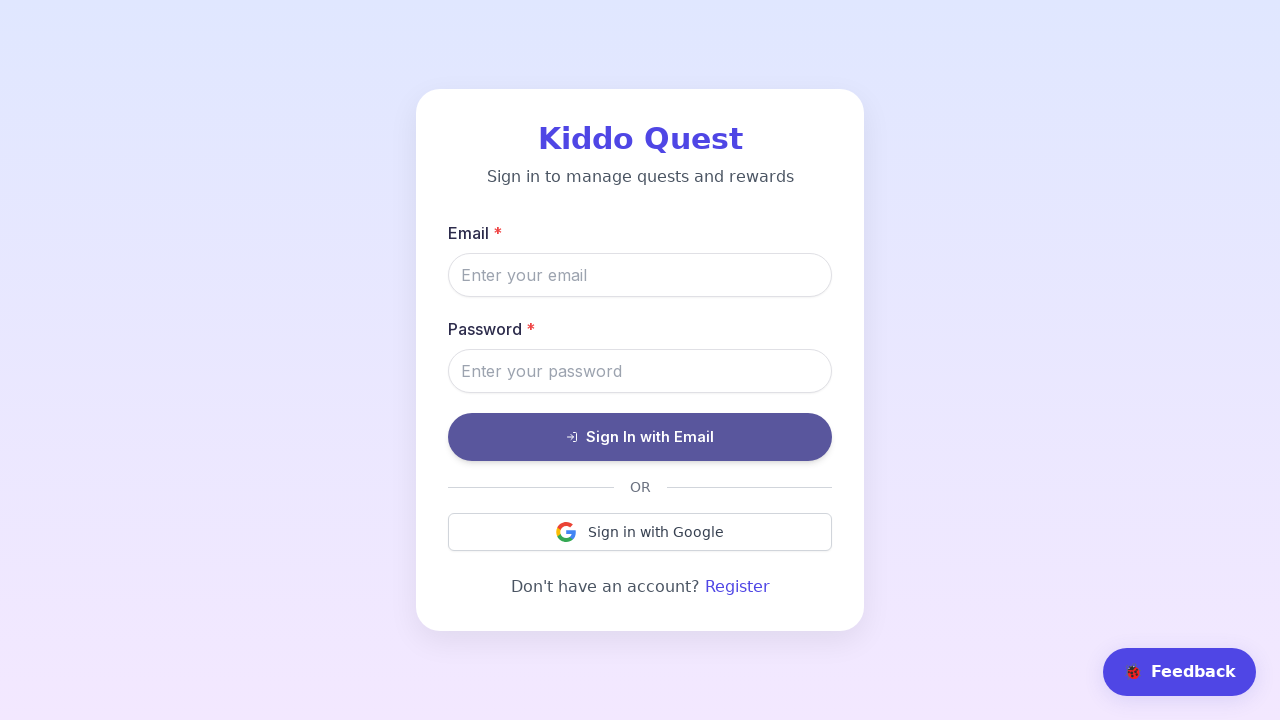

Located 4 interactive elements on the page
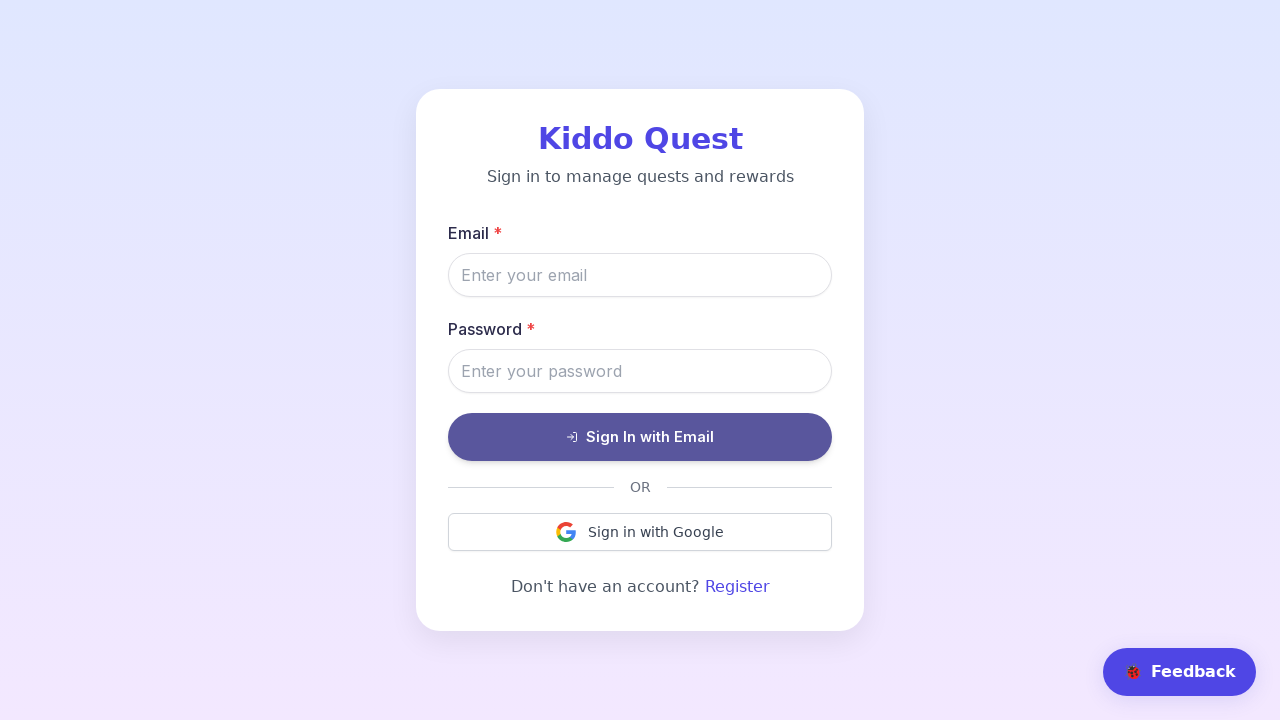

Clicked interactive element 1 to test error handling at (640, 437) on button, [role="button"], a[href] >> nth=0
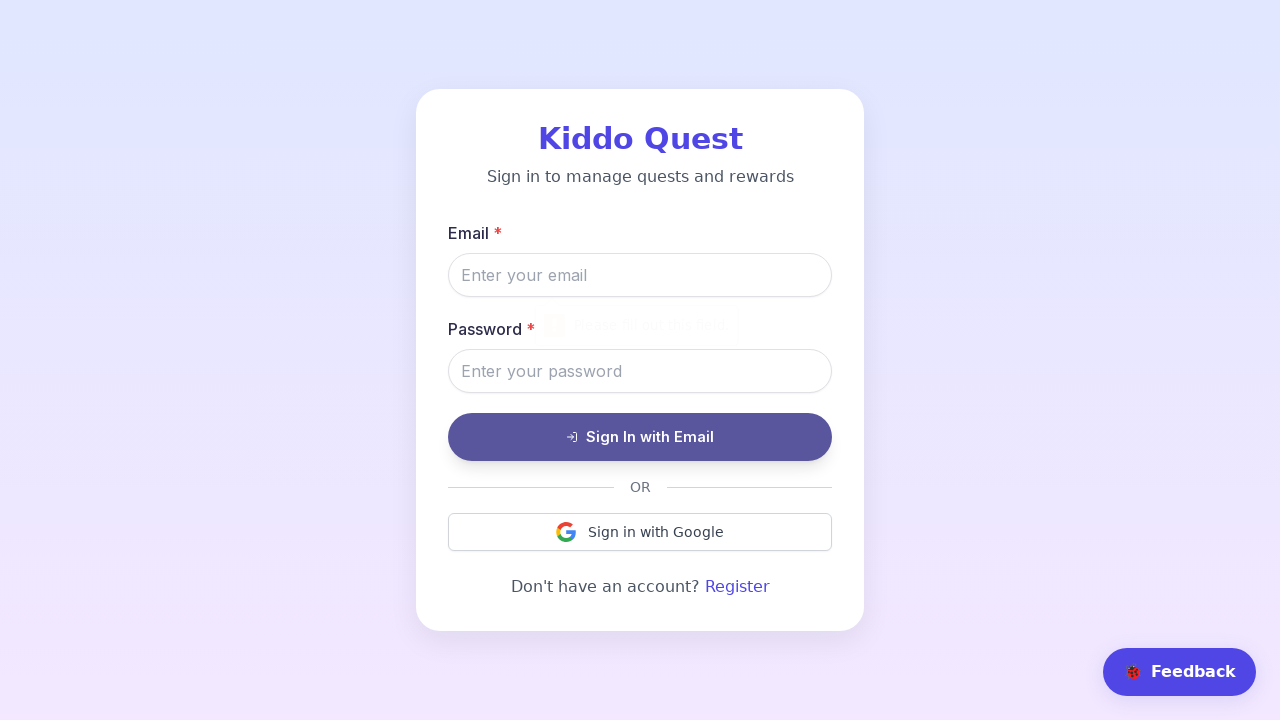

Waited 1 second after clicking element 1
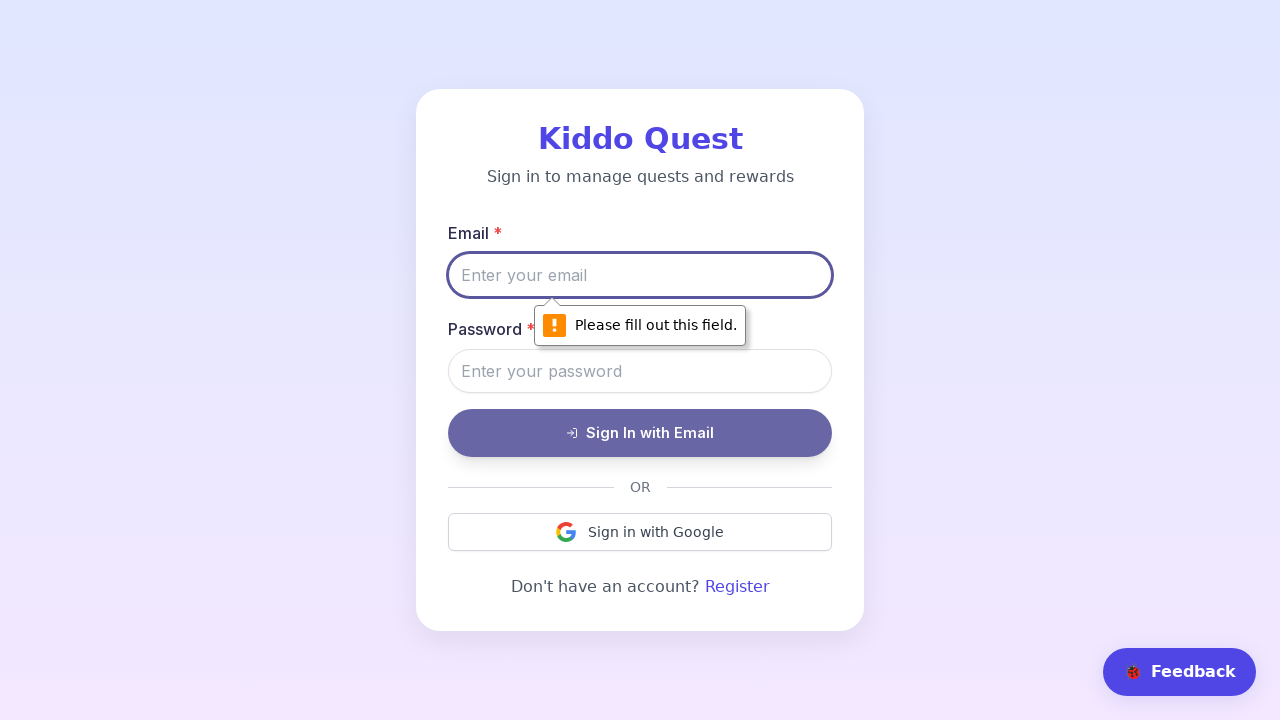

Clicked interactive element 2 to test error handling at (640, 532) on button, [role="button"], a[href] >> nth=1
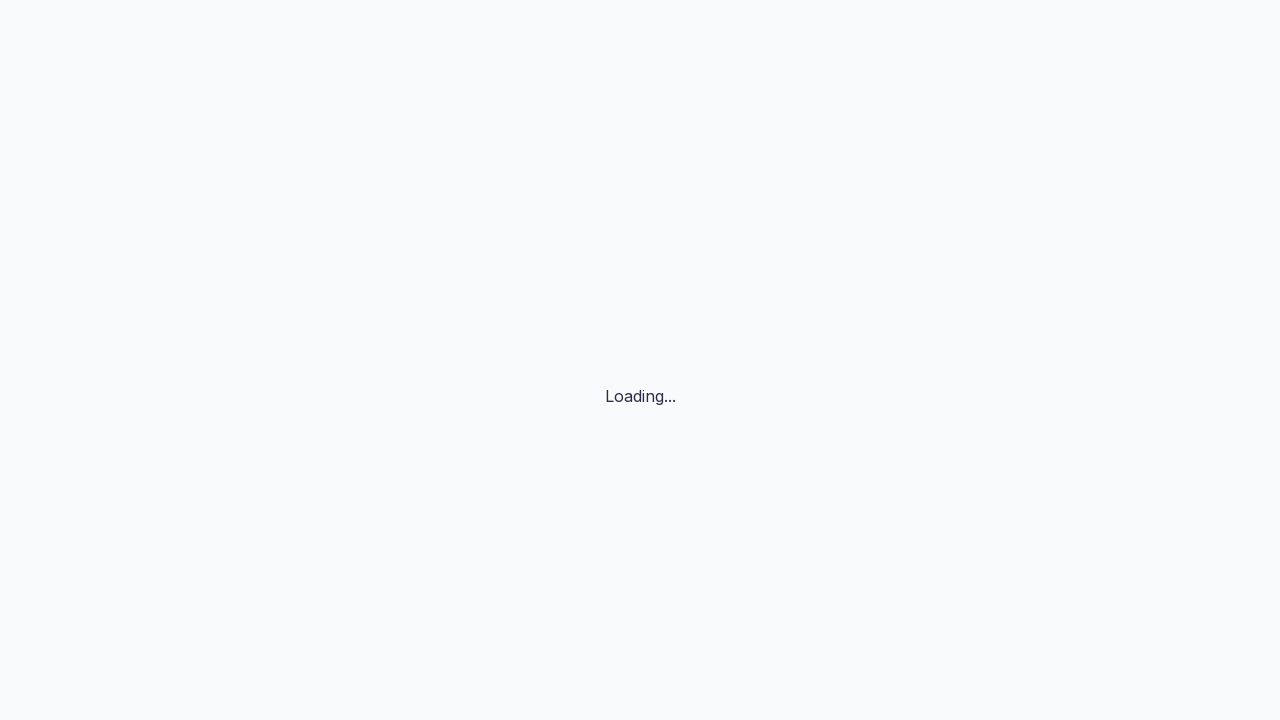

Waited 1 second after clicking element 2
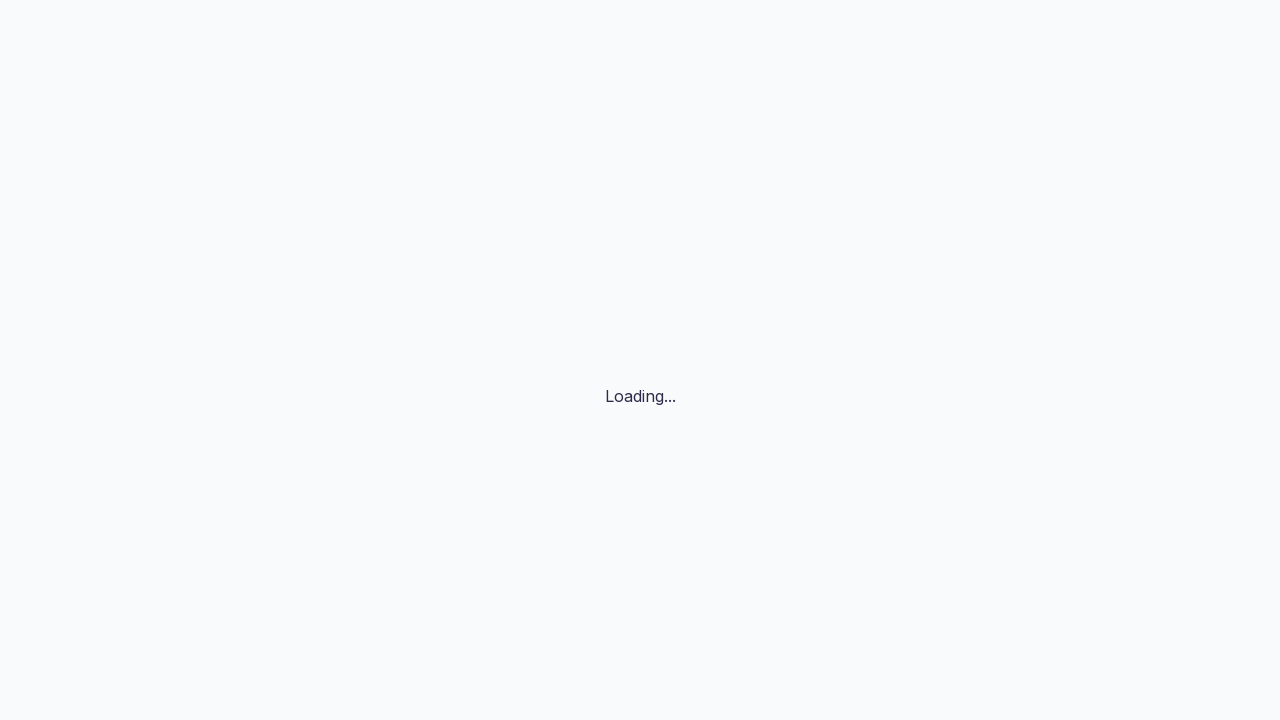

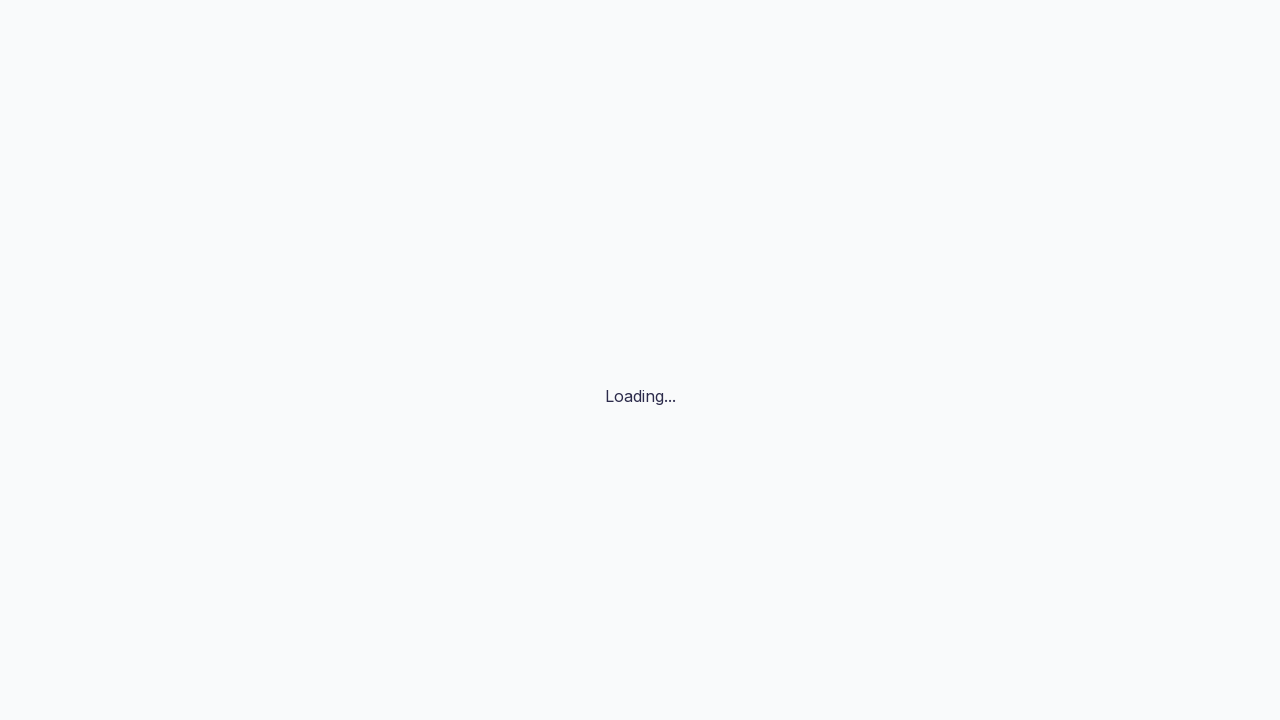